Clicks the confirmation button to trigger a confirmation alert and dismisses it

Starting URL: https://demoqa.com/alerts

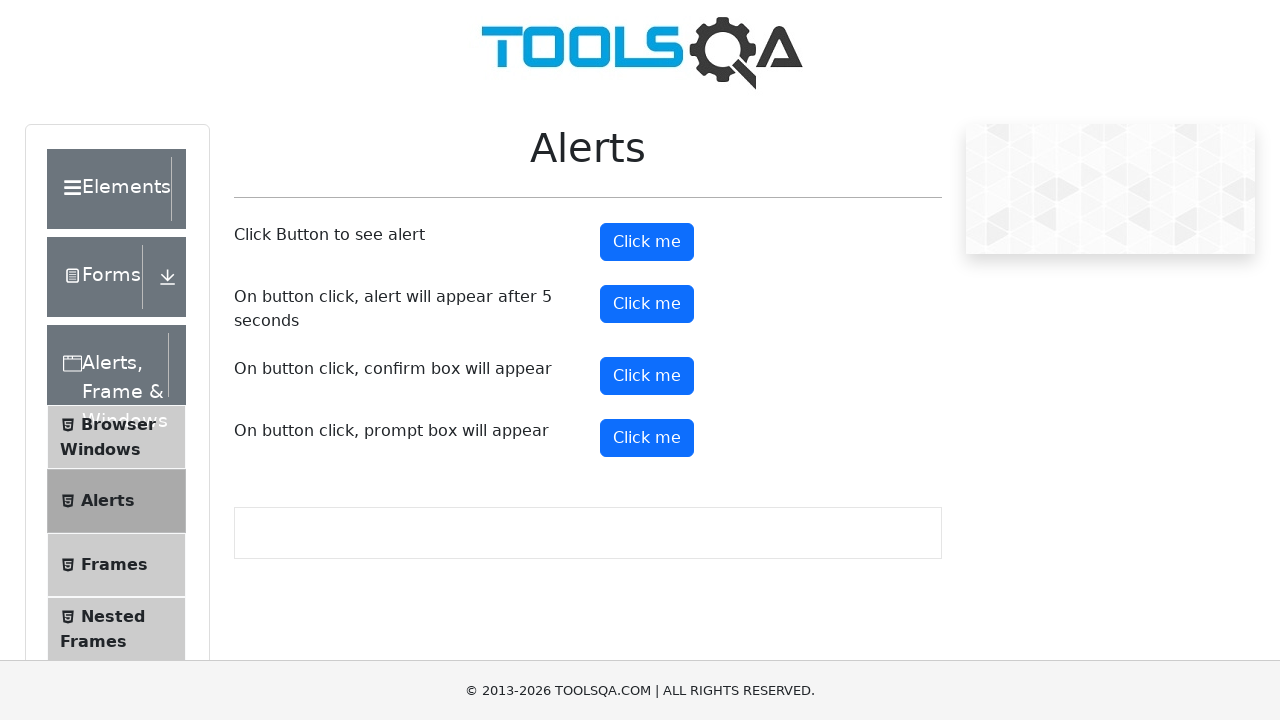

Set up dialog handler to dismiss confirmation alerts
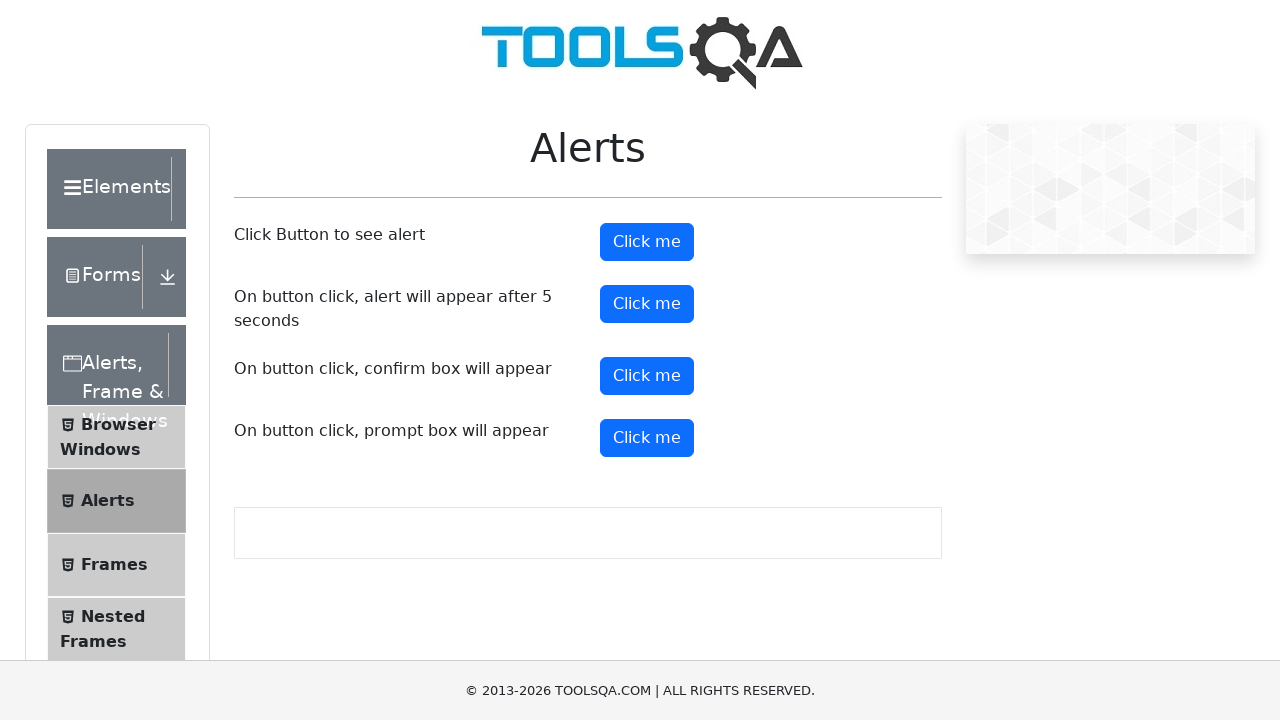

Clicked confirmation button to trigger alert at (647, 376) on button#confirmButton
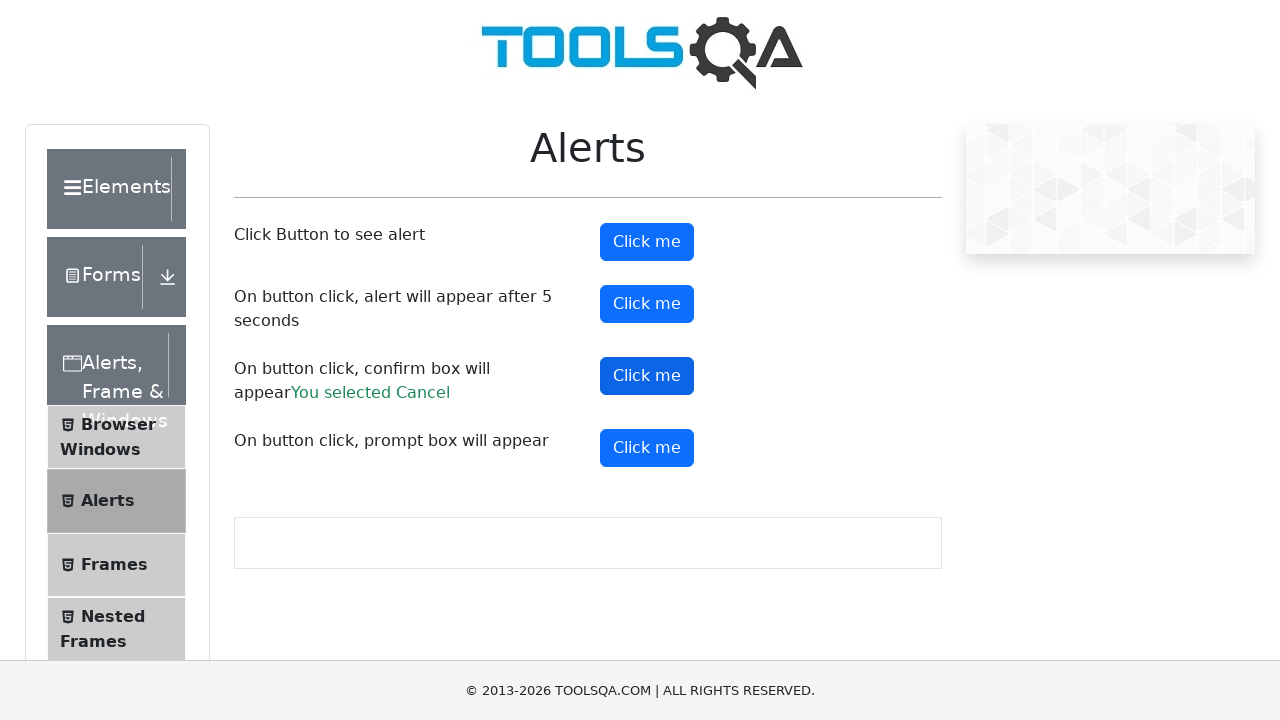

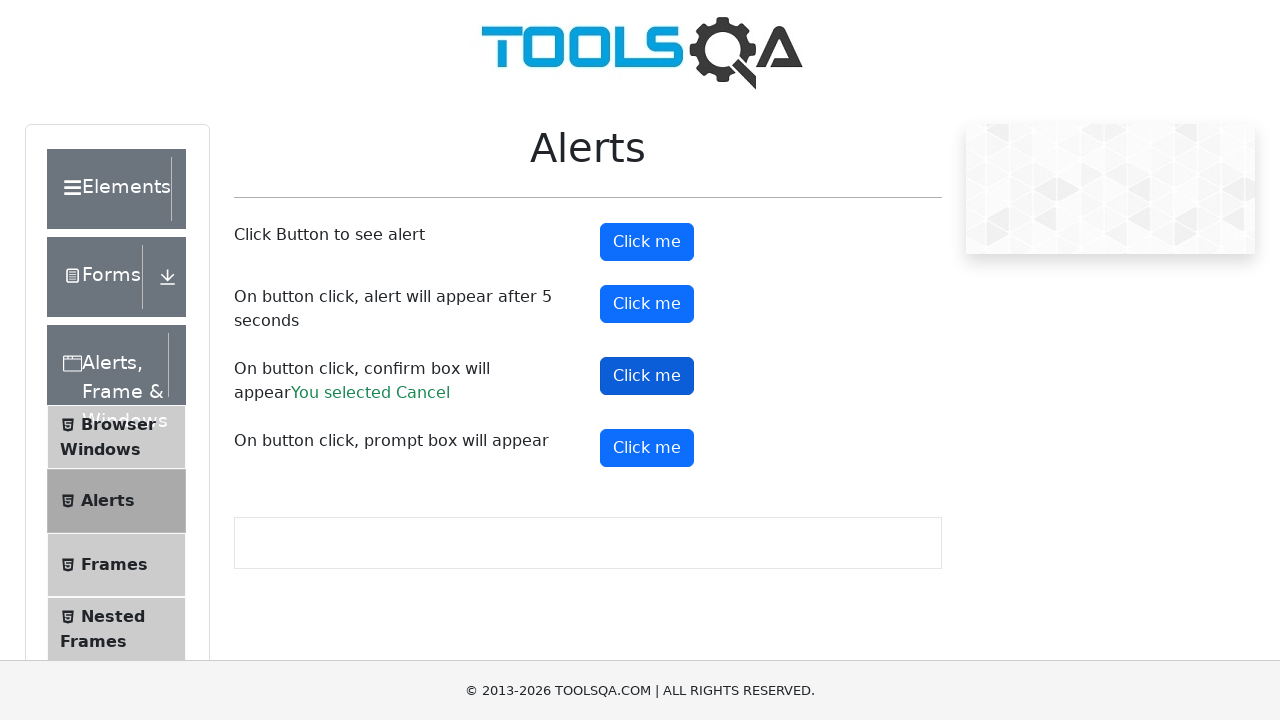